Tests interaction with the automation practice form by checking and clicking on a hobbies checkbox (Music checkbox) if it's not already selected.

Starting URL: https://demoqa.com/automation-practice-form

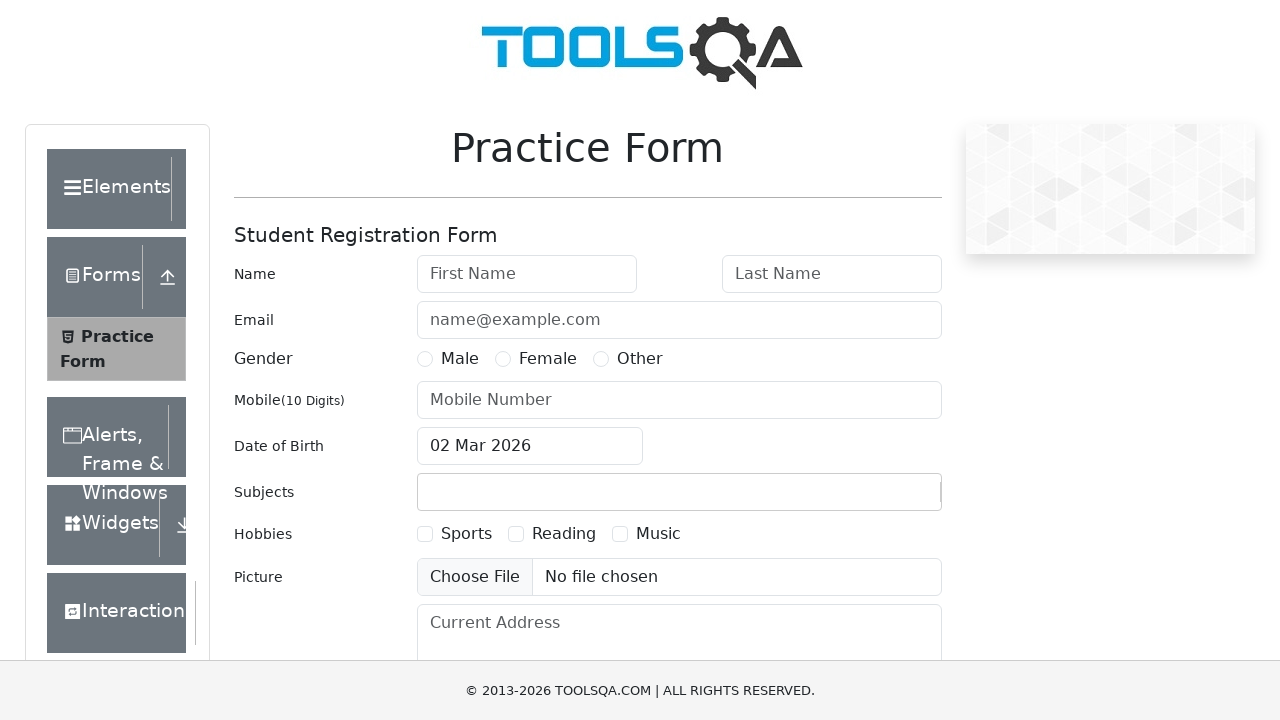

Located the Music hobbies checkbox element
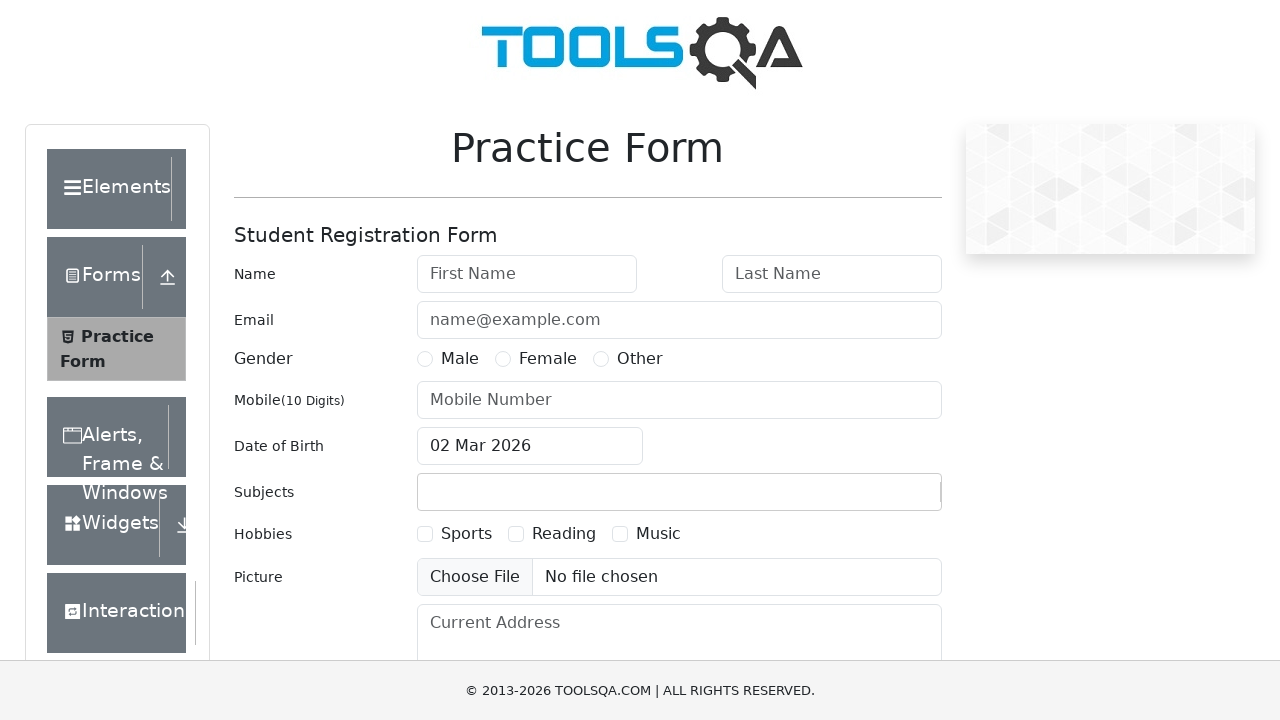

Verified that Music checkbox is not currently selected
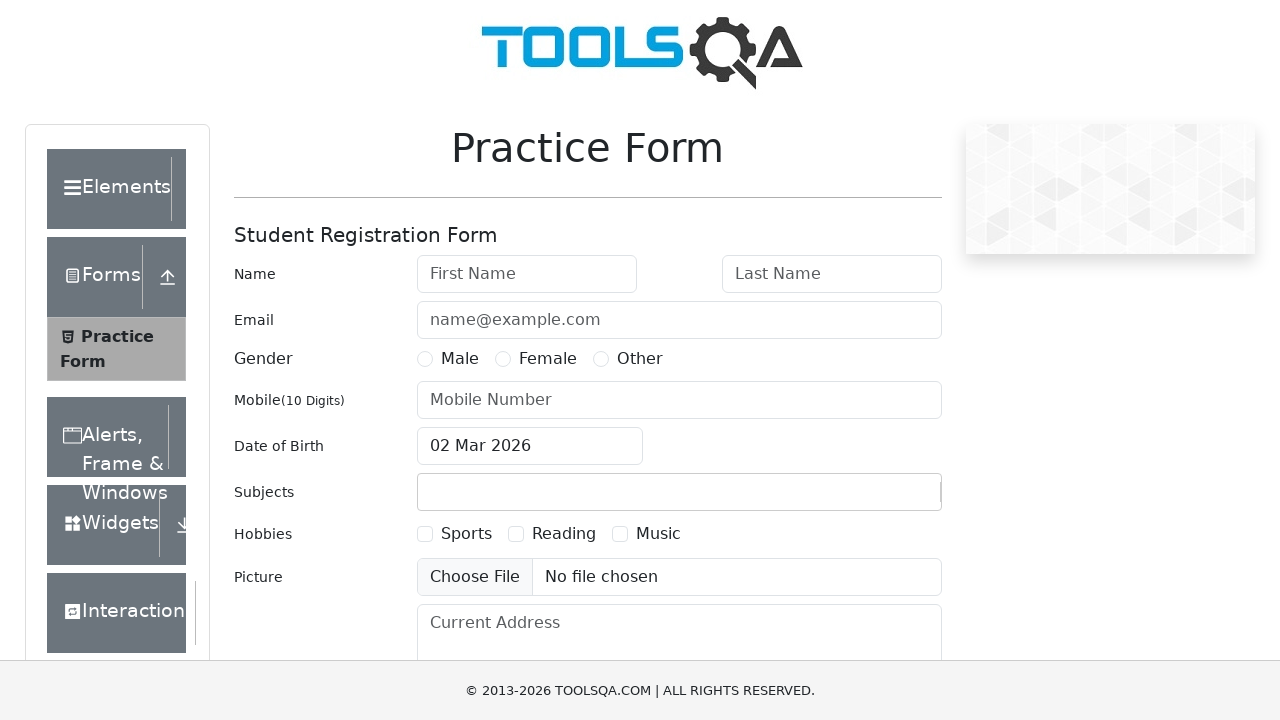

Clicked the Music checkbox label to select it at (658, 534) on label[for='hobbies-checkbox-3']
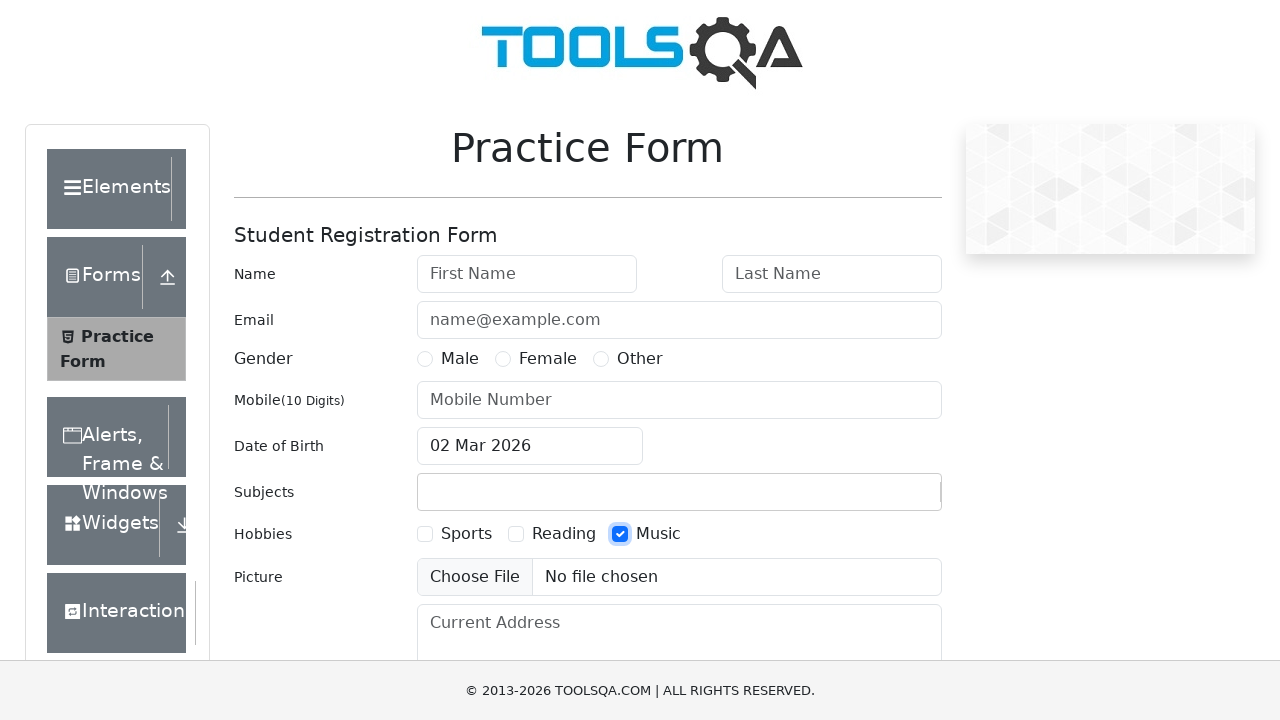

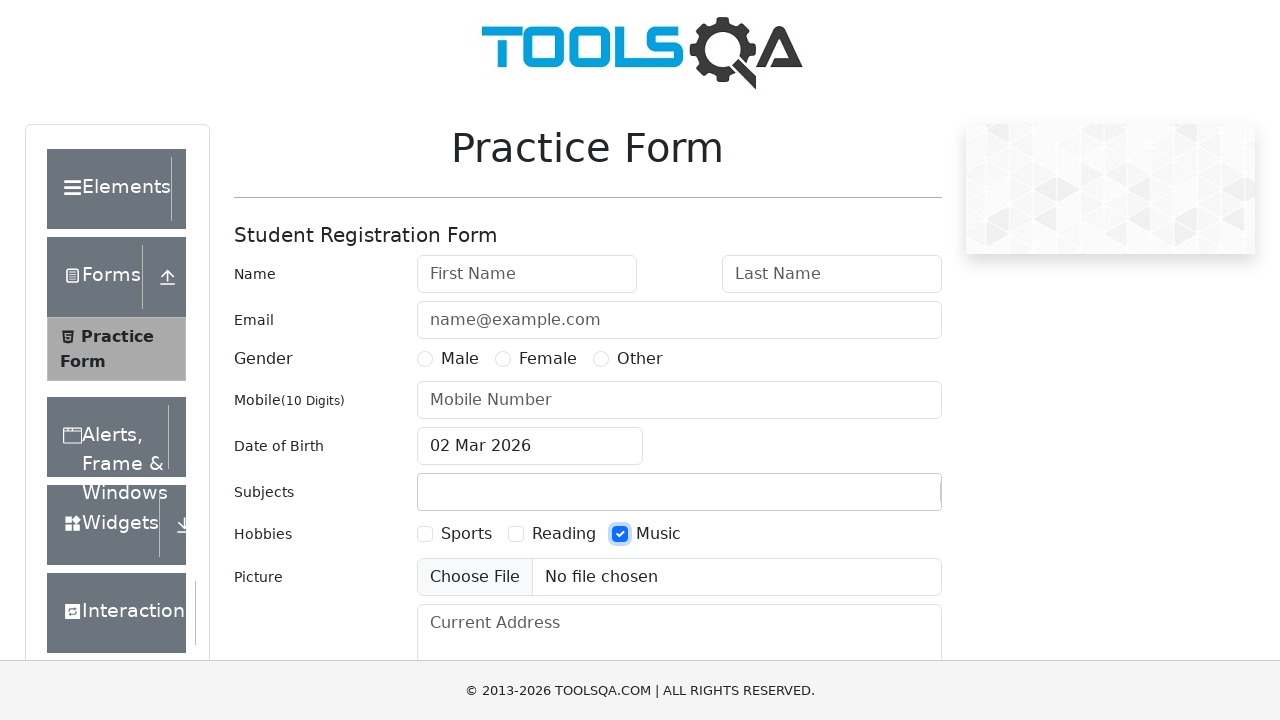